Clicks the submit button and waits for URL to change to the thanks page

Starting URL: https://formy-project.herokuapp.com/form

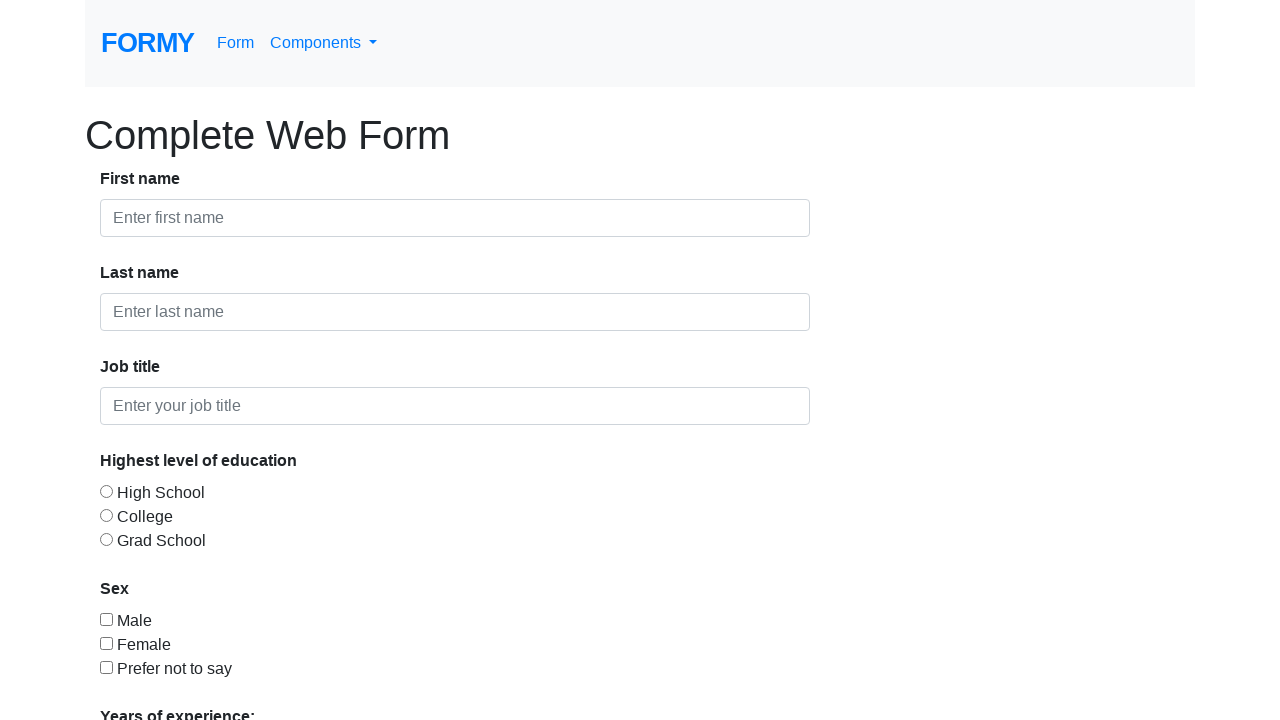

Clicked the submit button at (148, 680) on a[role="button"]
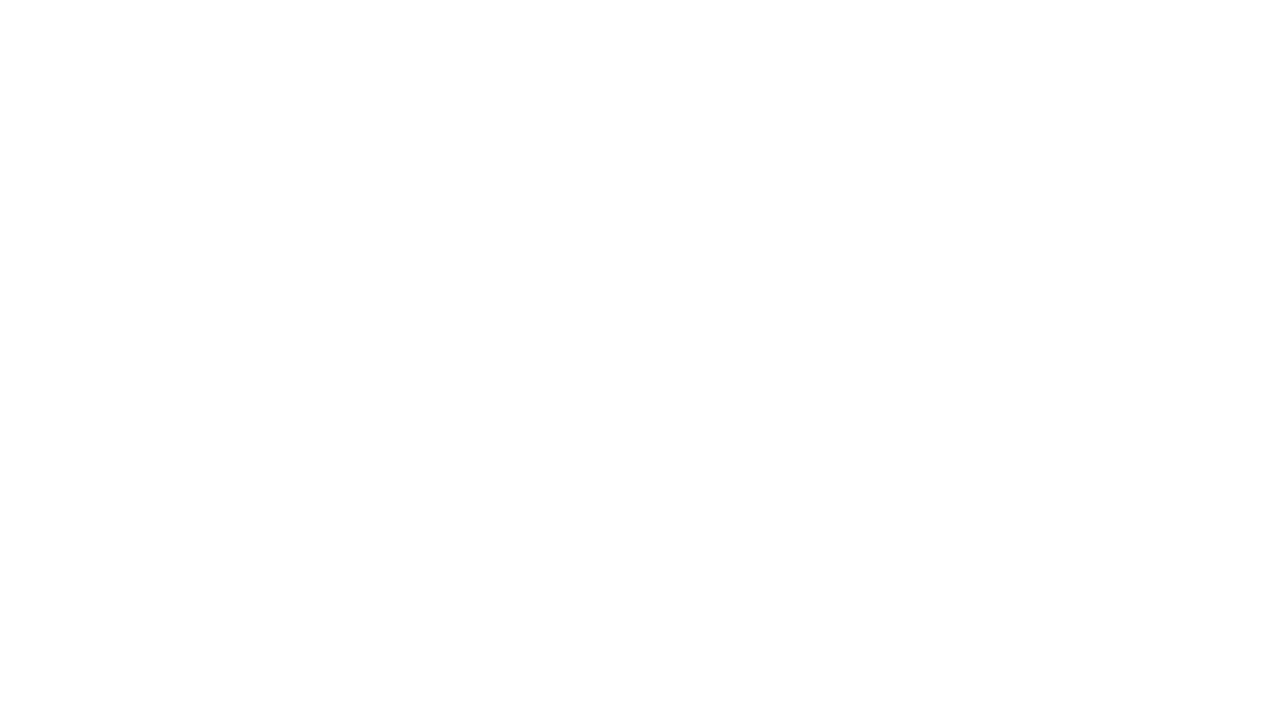

Waited for URL to change to thanks page
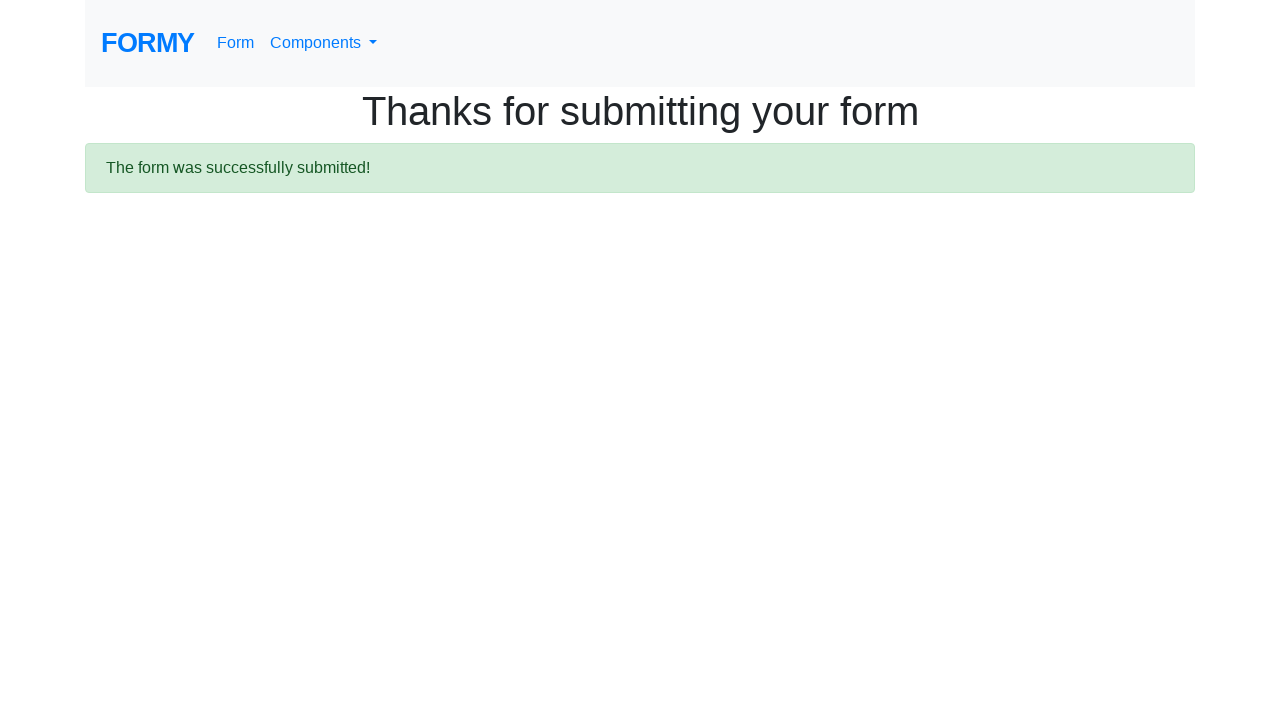

Verified URL contains /thanks
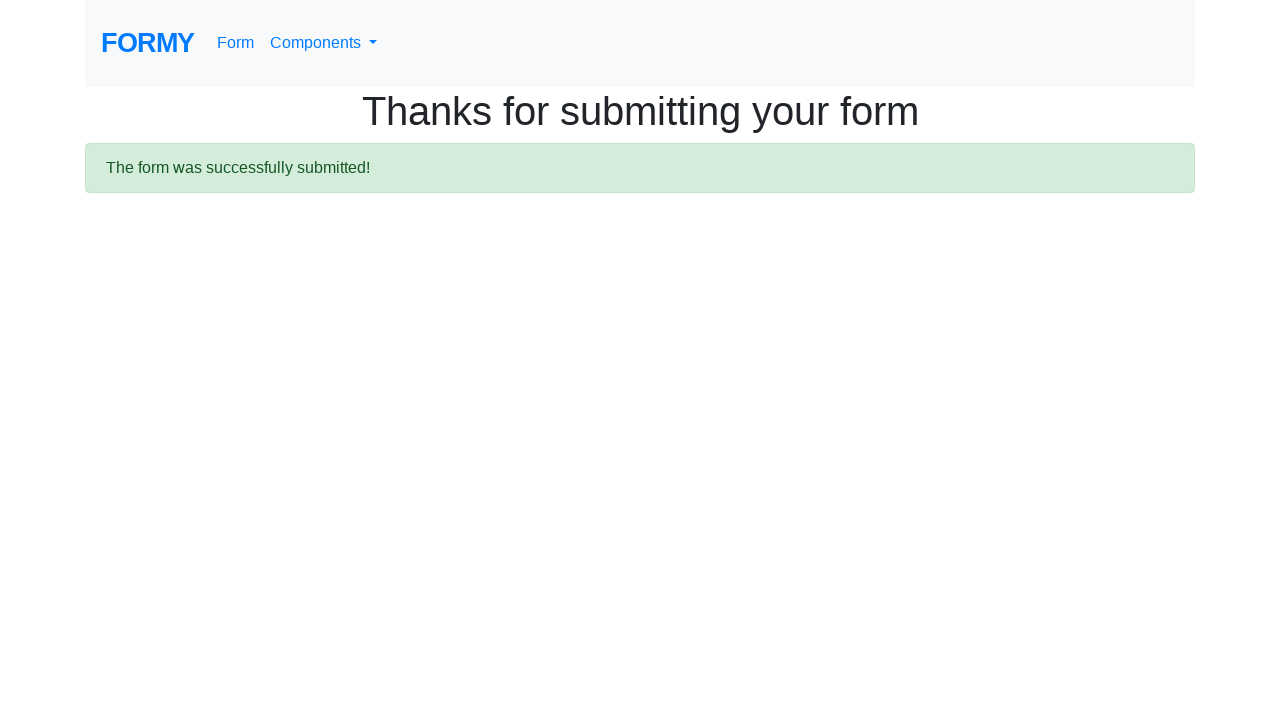

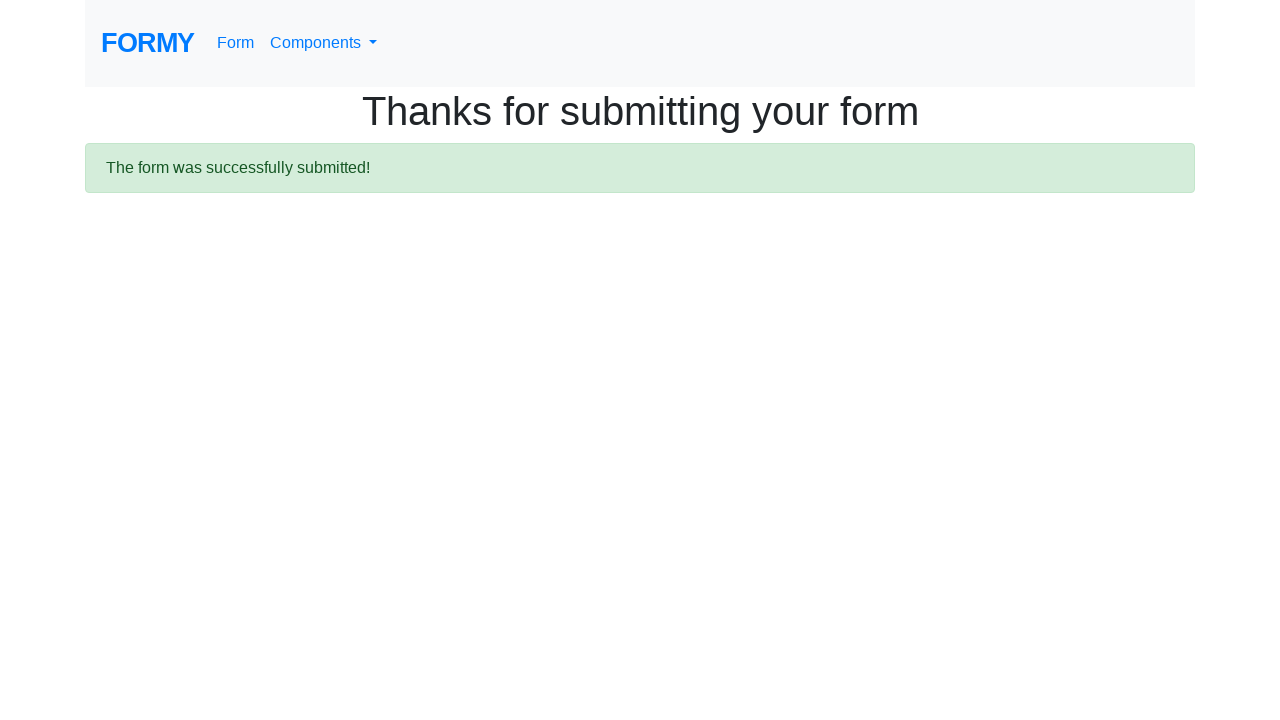